Tests window handling functionality by opening a new window, switching to it to verify content, then switching back to the parent window

Starting URL: https://the-internet.herokuapp.com/windows

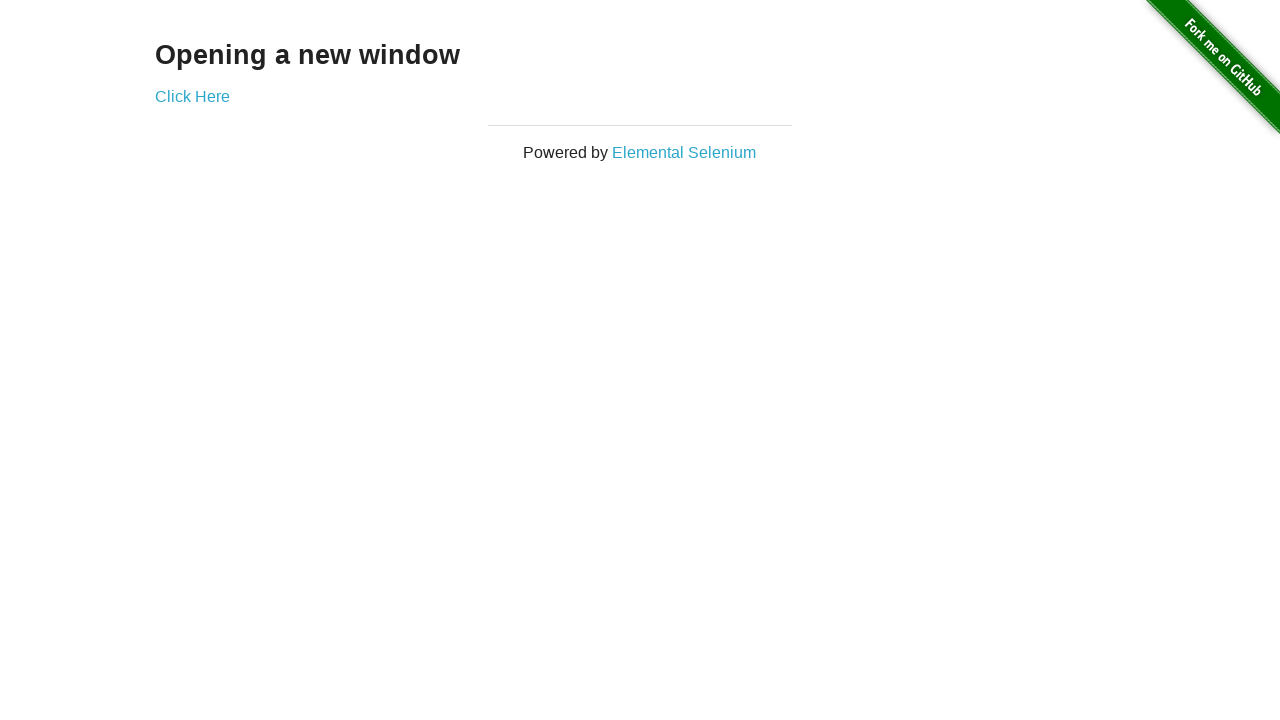

Clicked 'Click Here' link to open new window at (192, 96) on a:text('Click Here')
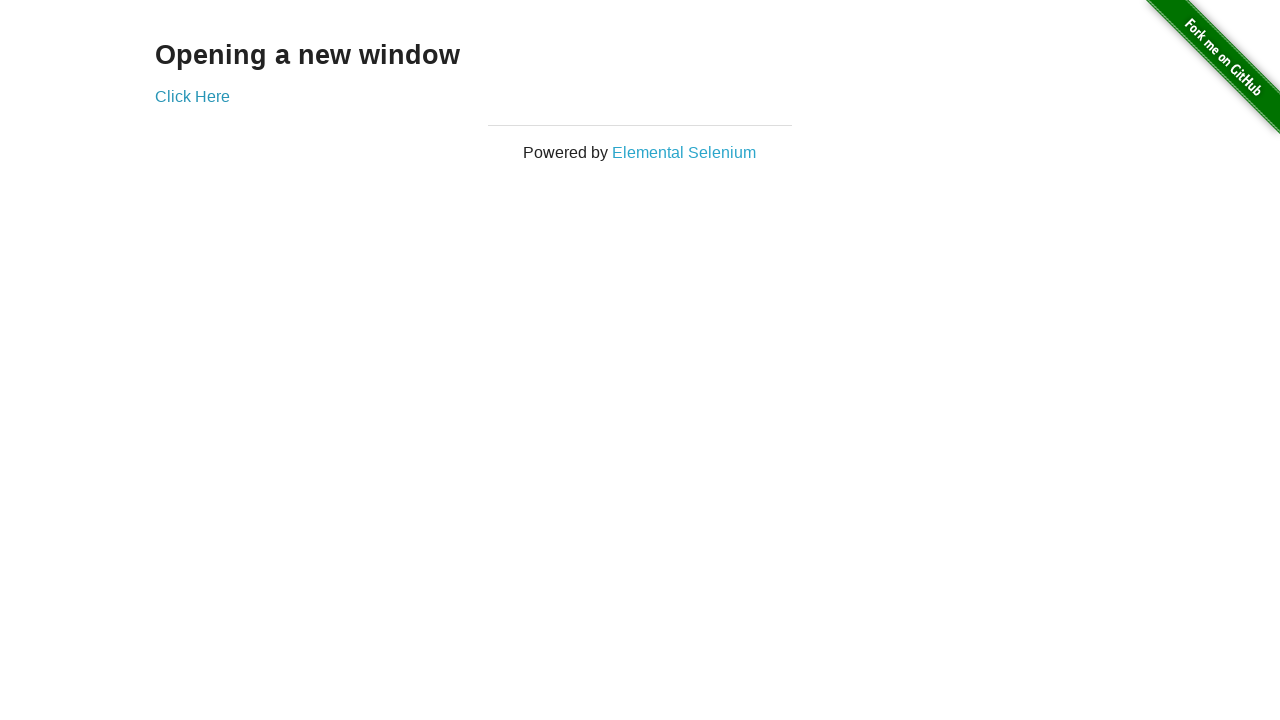

Waited 1000ms for new window to open
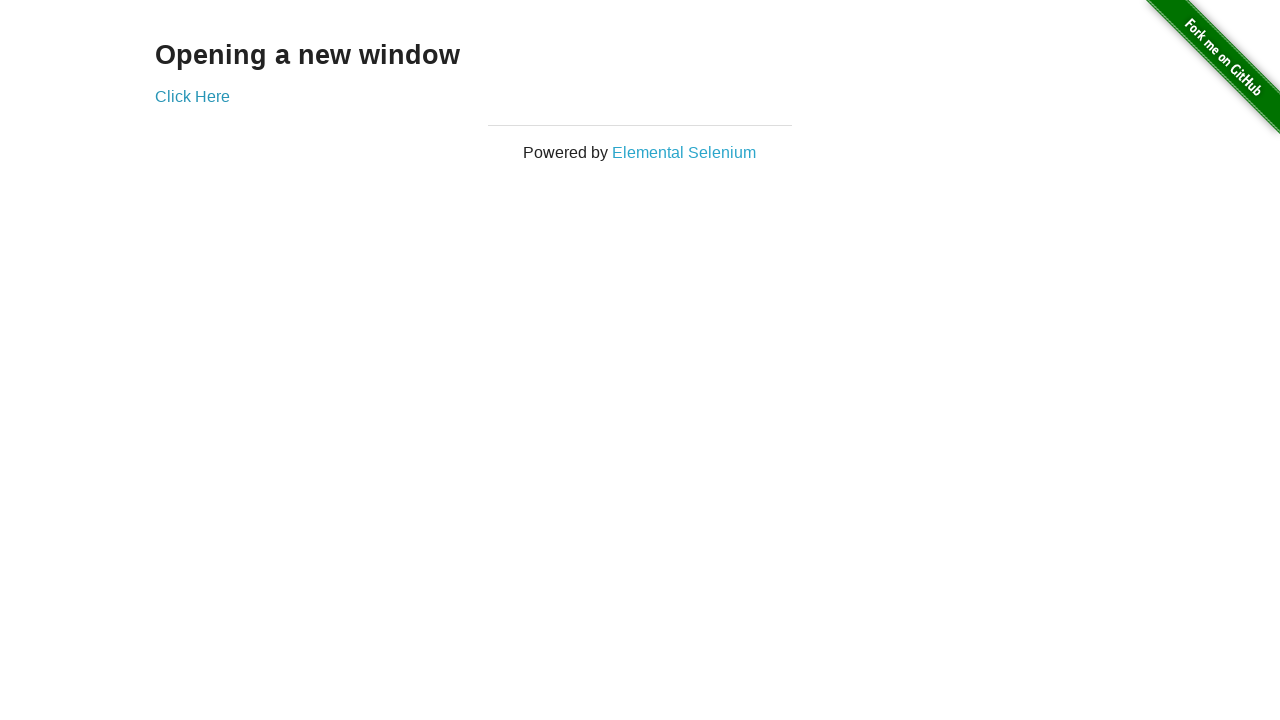

Retrieved all pages from context
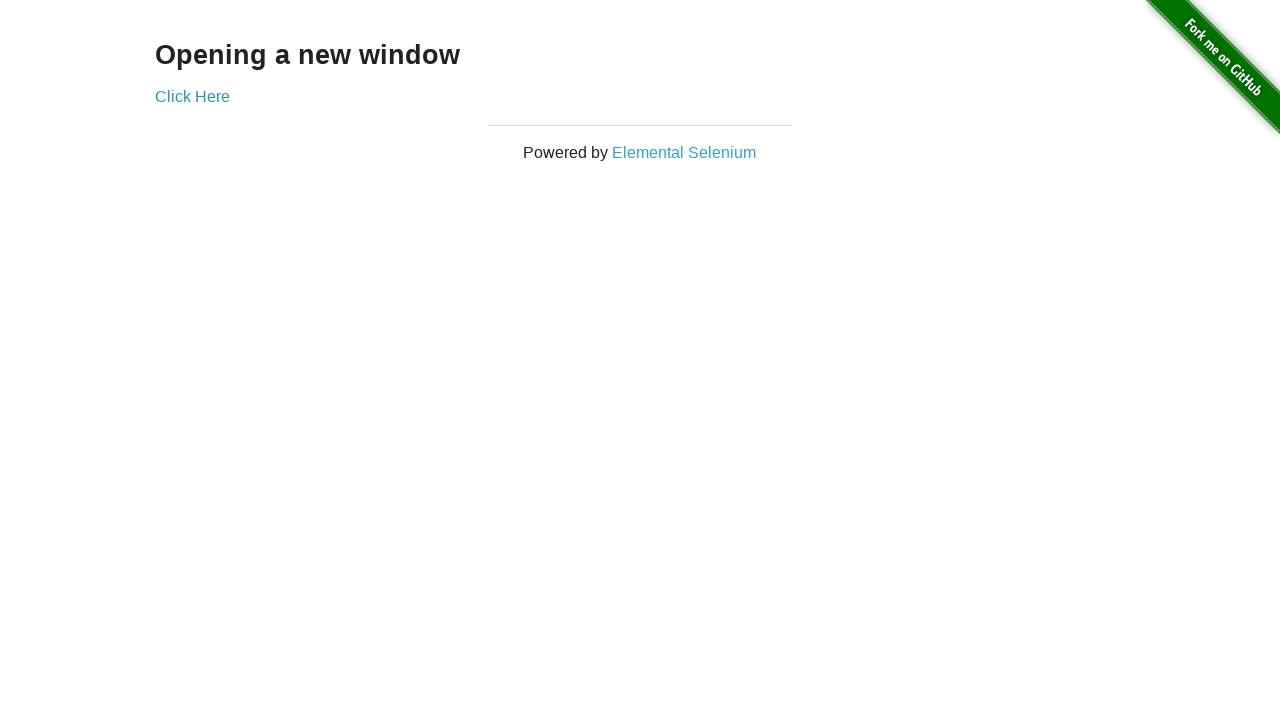

Switched to new window (second page)
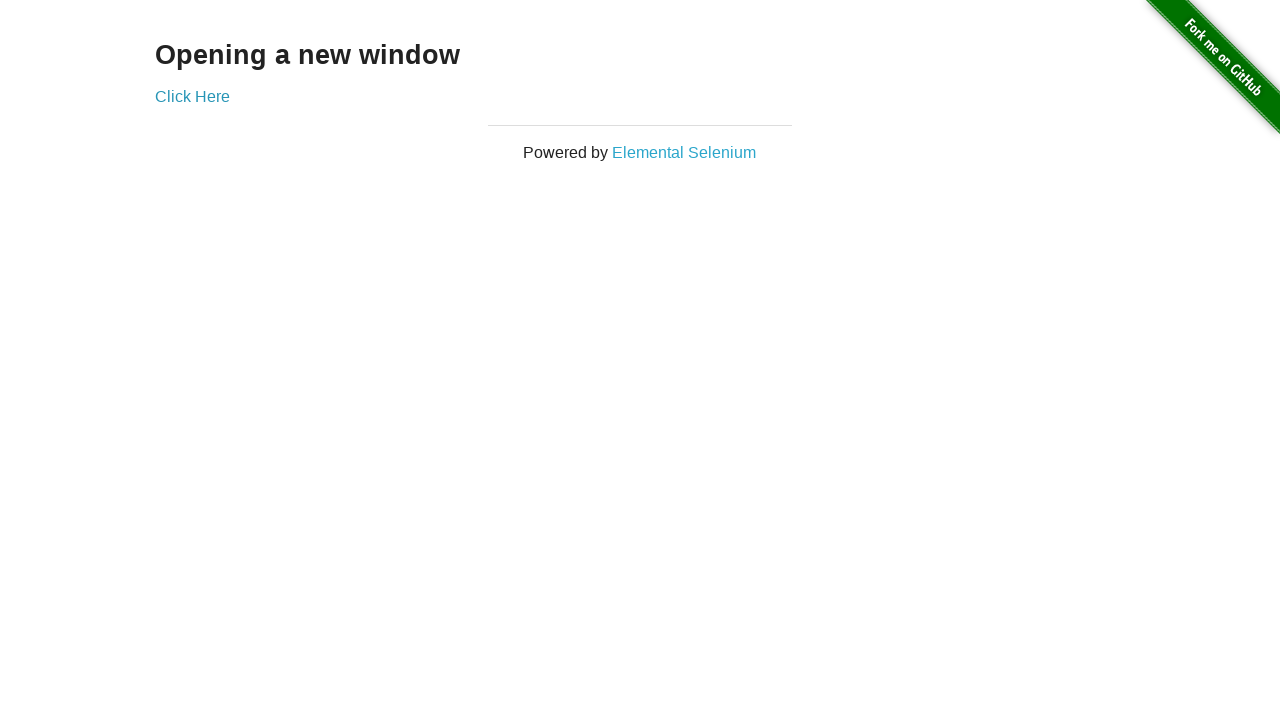

Waited for h3 element to load in new window
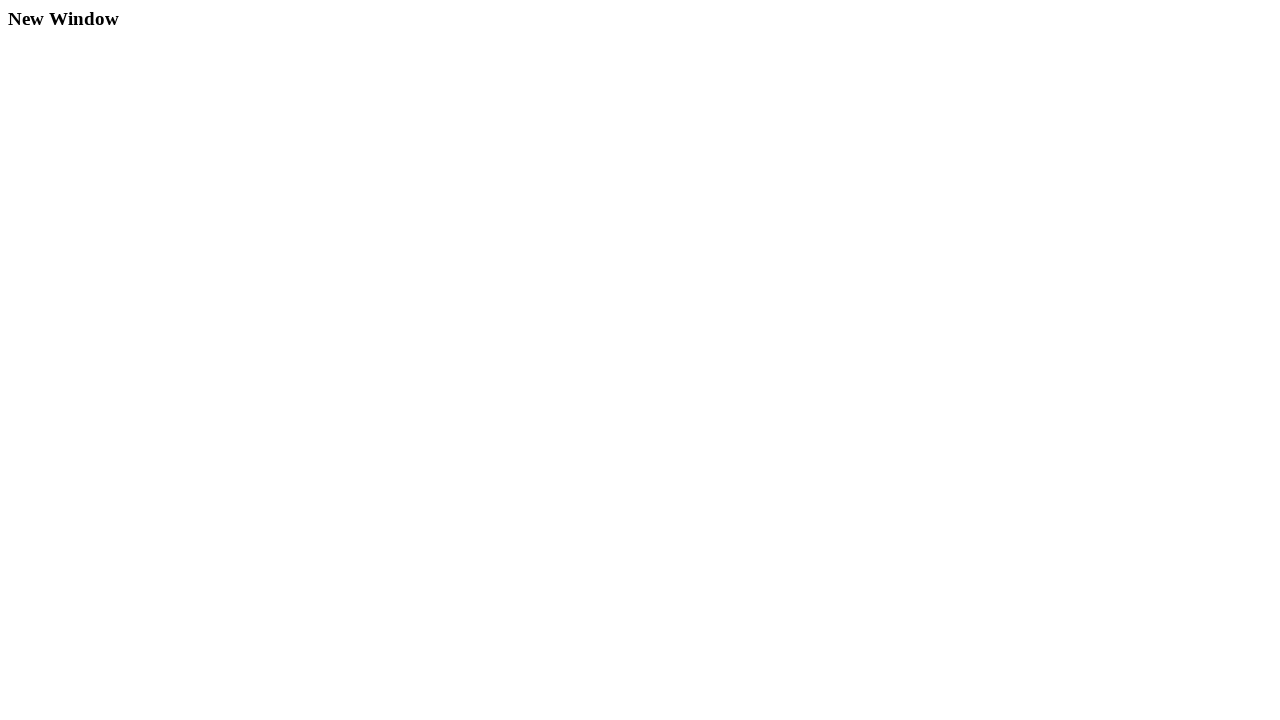

Retrieved text from h3 element: 'New Window'
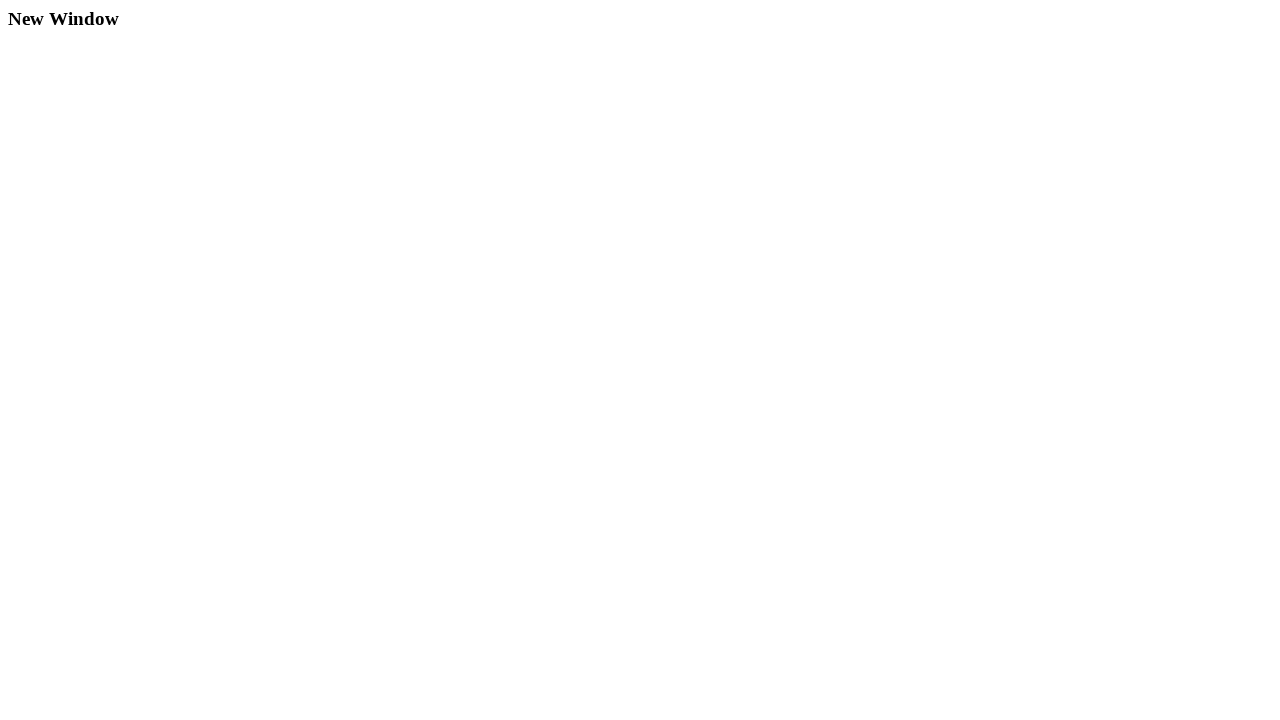

Verified new window contains 'New Window' text
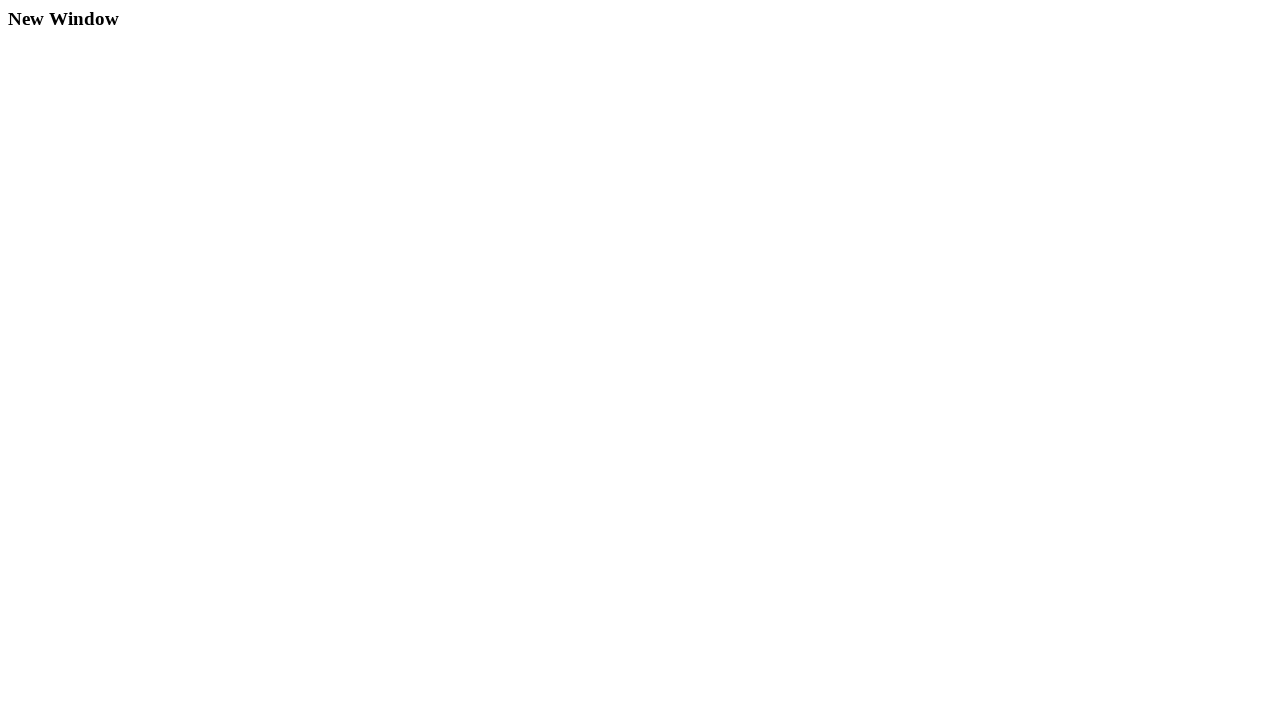

Closed new window
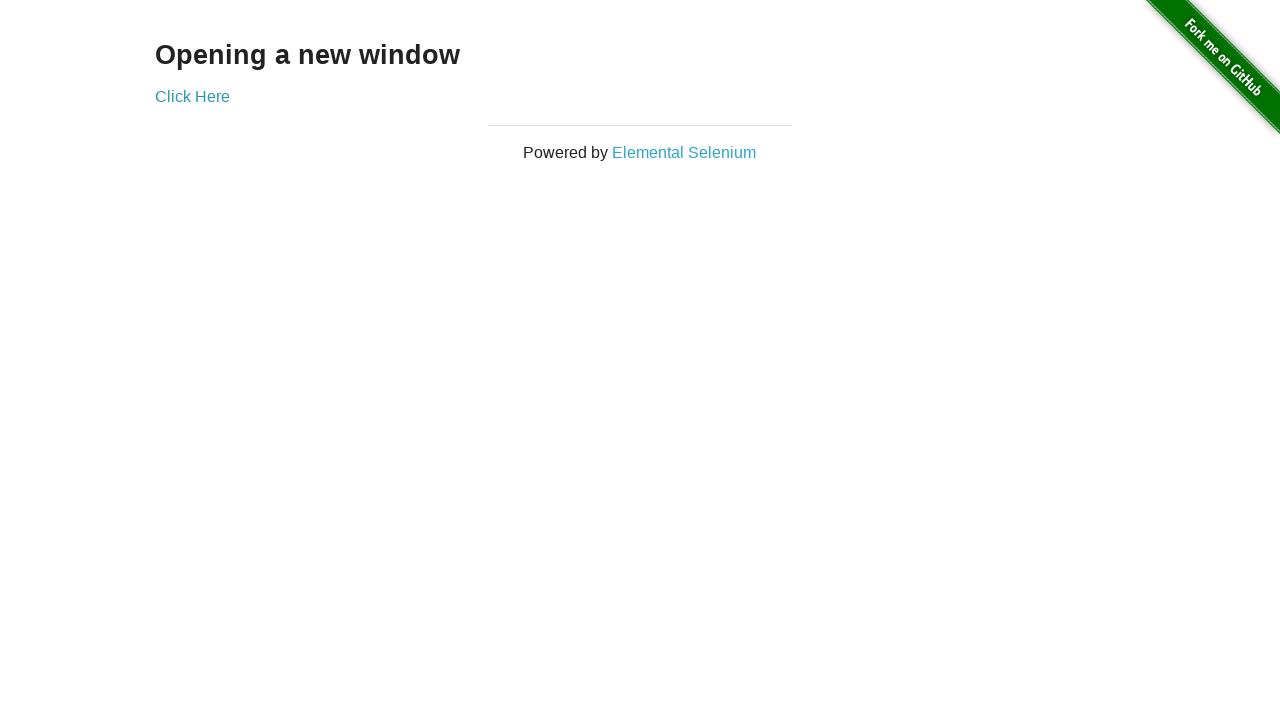

Verified original page is active with 'The Internet' in title
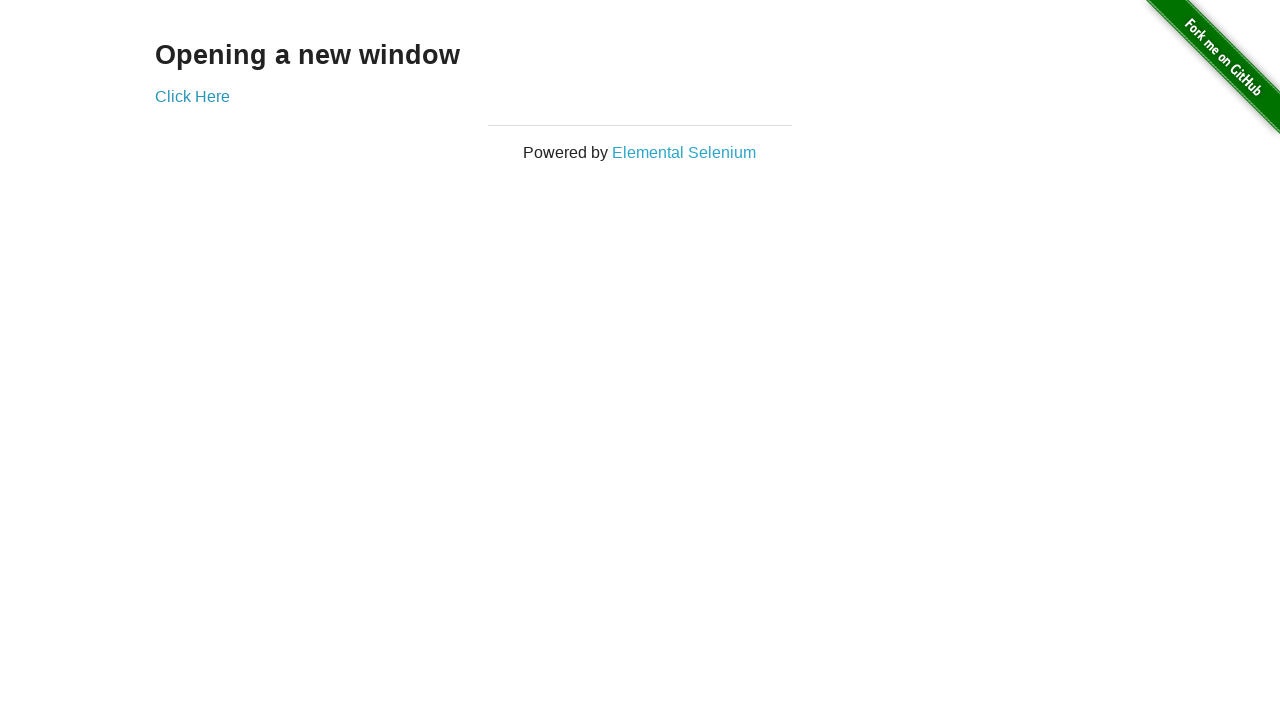

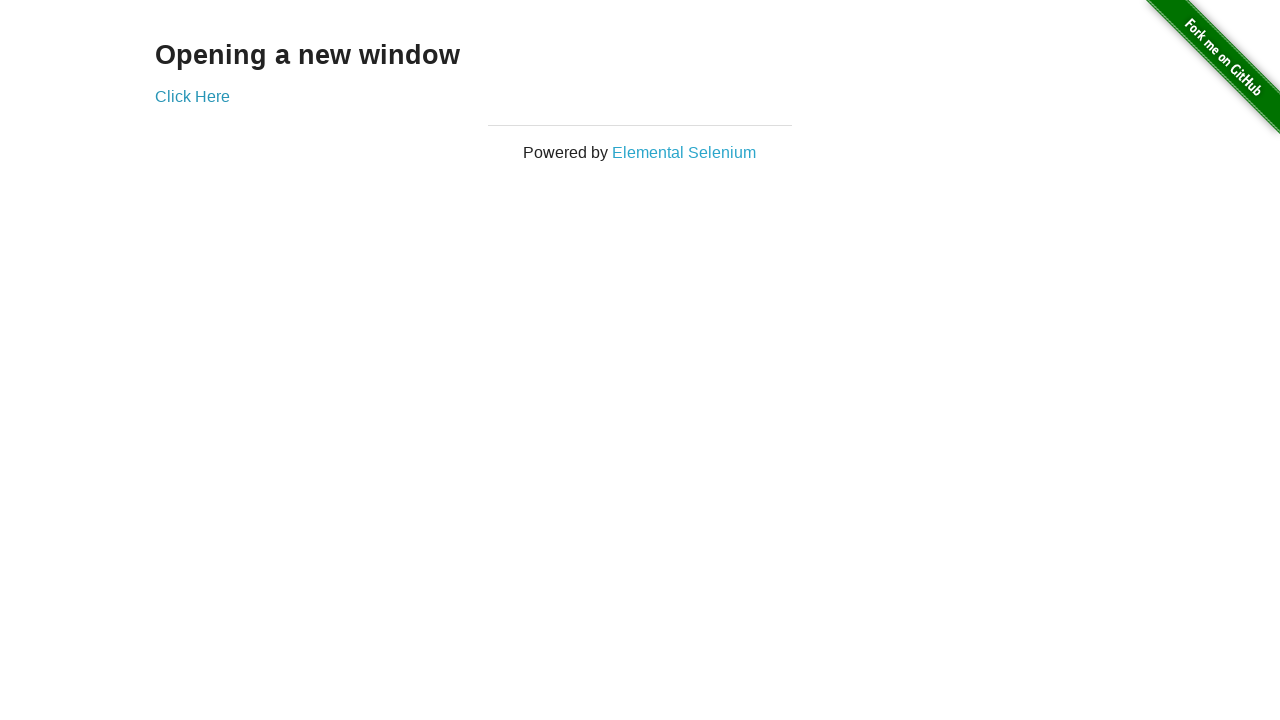